Tests adding todo items by filling the input field and pressing Enter, verifying items appear in the list

Starting URL: https://demo.playwright.dev/todomvc

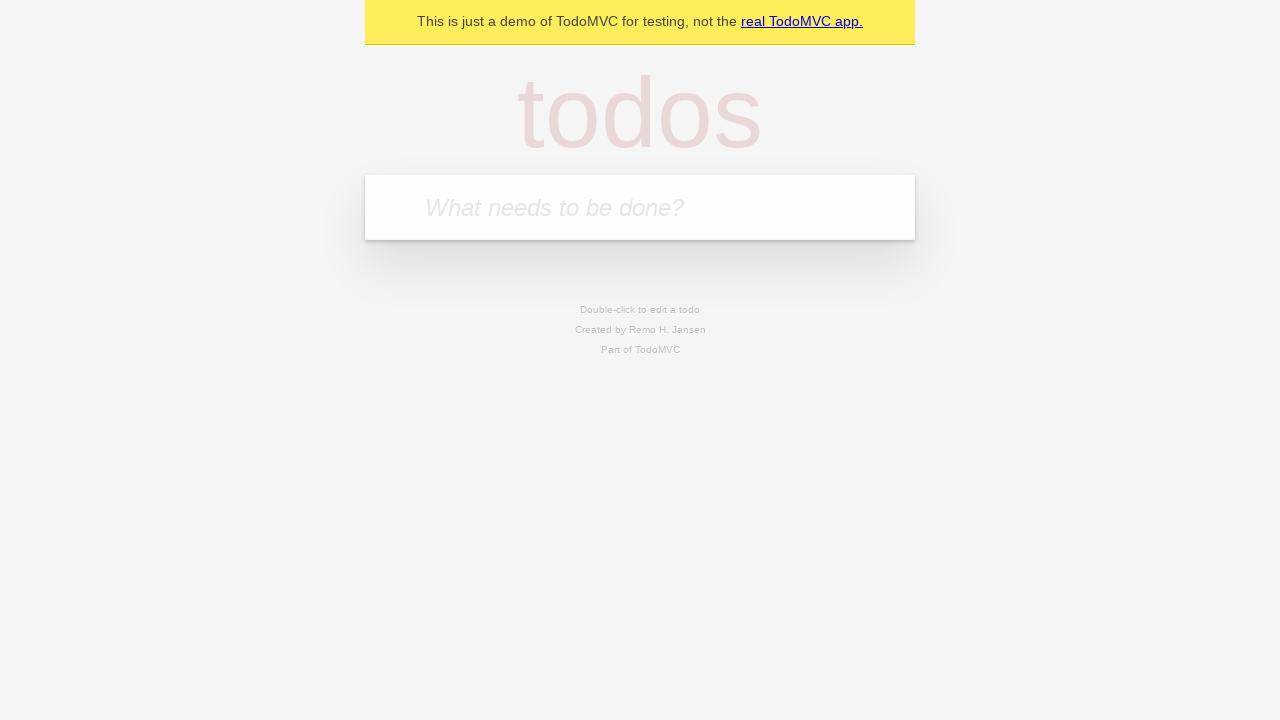

Located the todo input field with placeholder 'What needs to be done?'
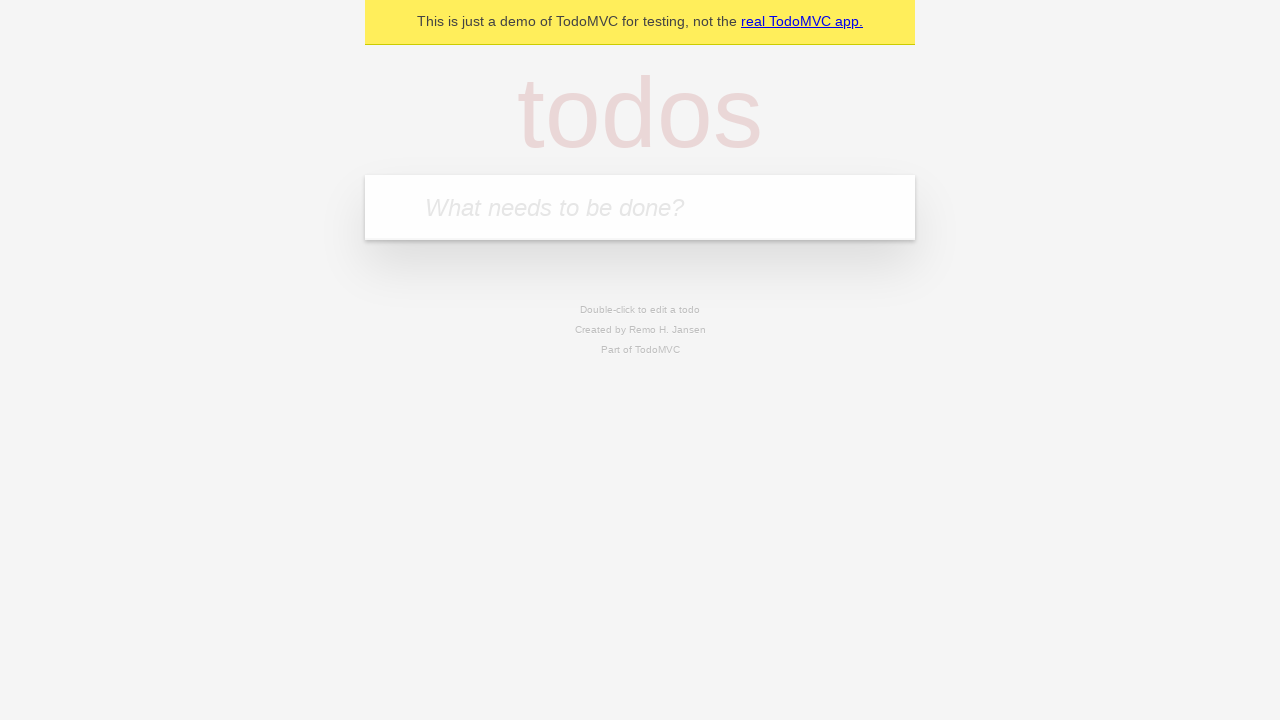

Filled todo input field with 'buy some cheese' on internal:attr=[placeholder="What needs to be done?"i]
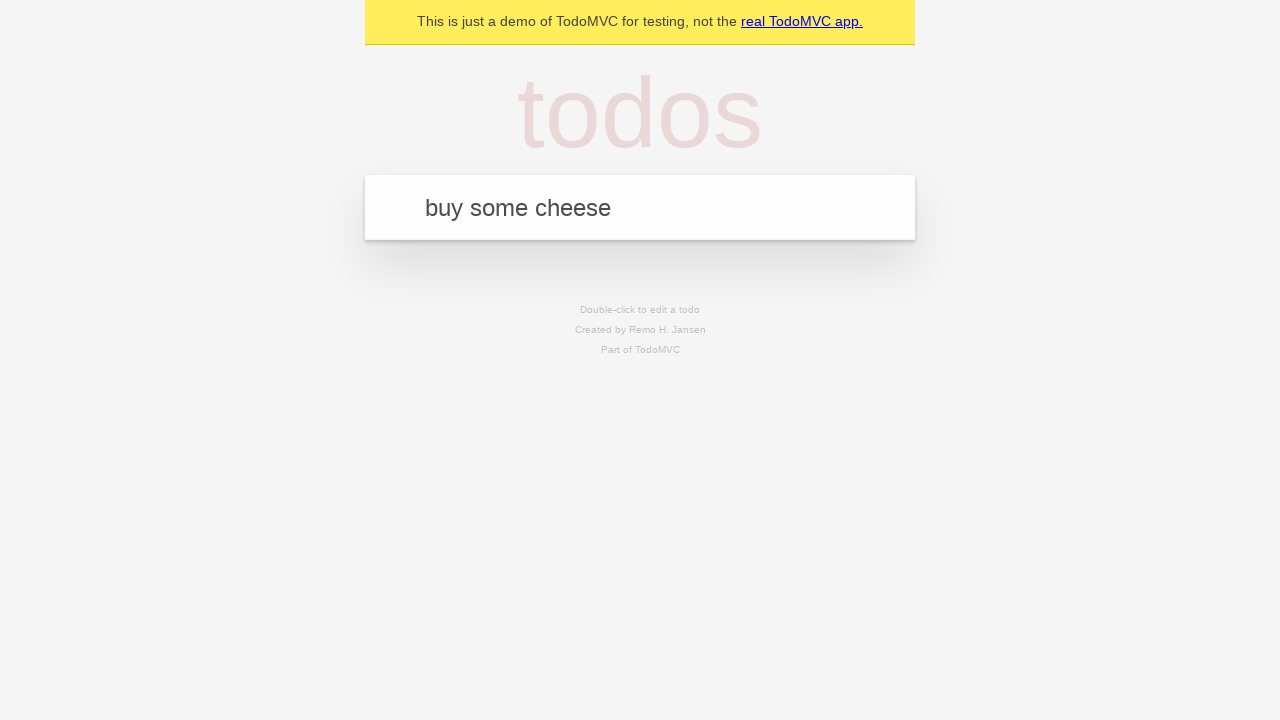

Pressed Enter to add first todo item on internal:attr=[placeholder="What needs to be done?"i]
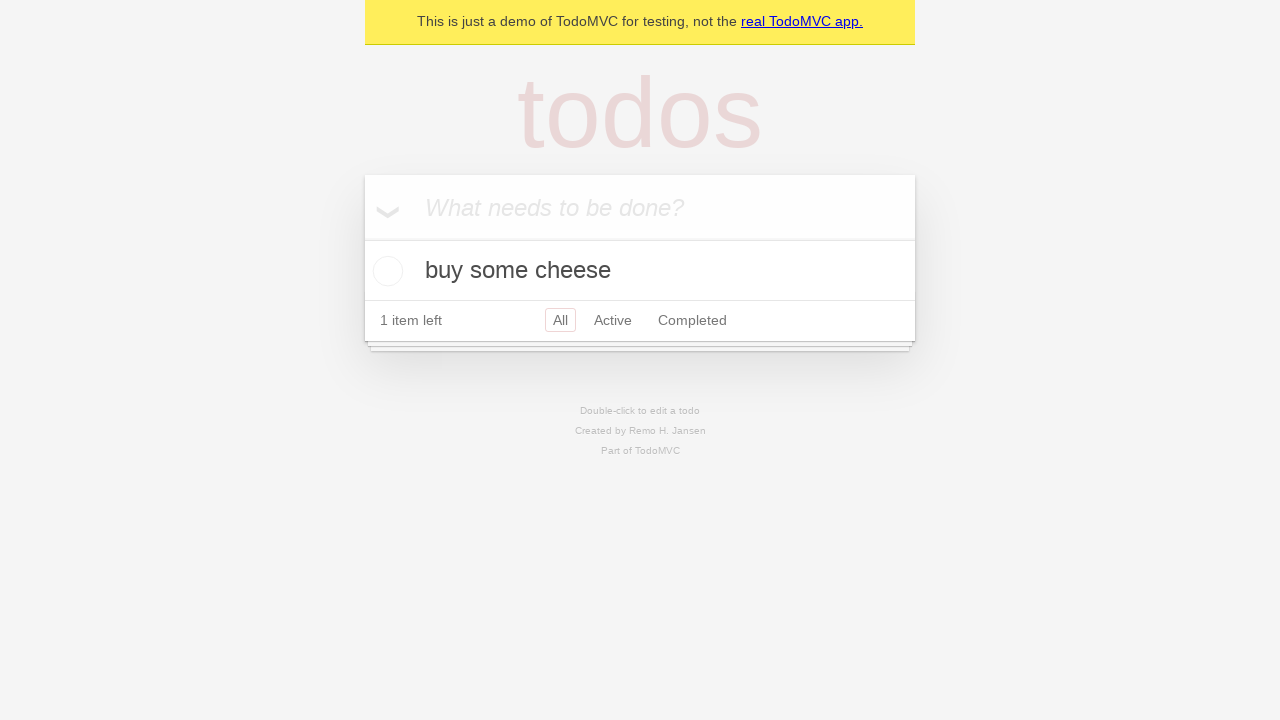

First todo item appeared in the list
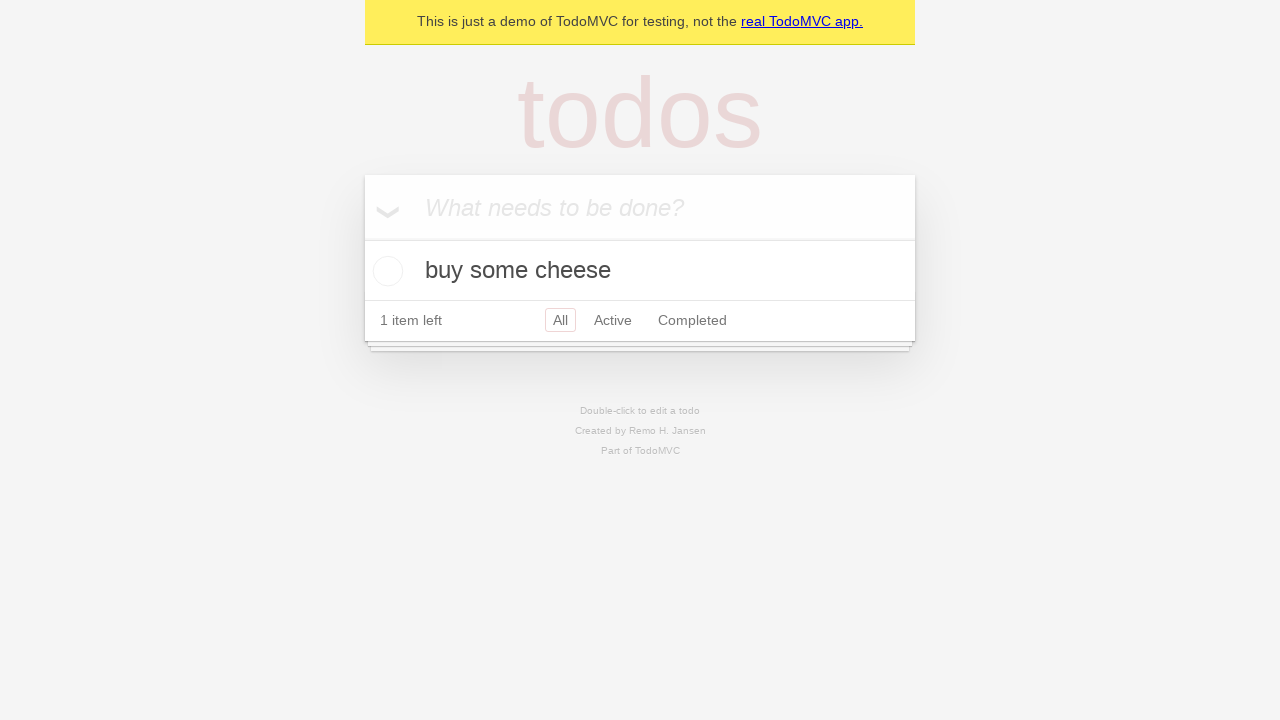

Filled todo input field with 'feed the cat' on internal:attr=[placeholder="What needs to be done?"i]
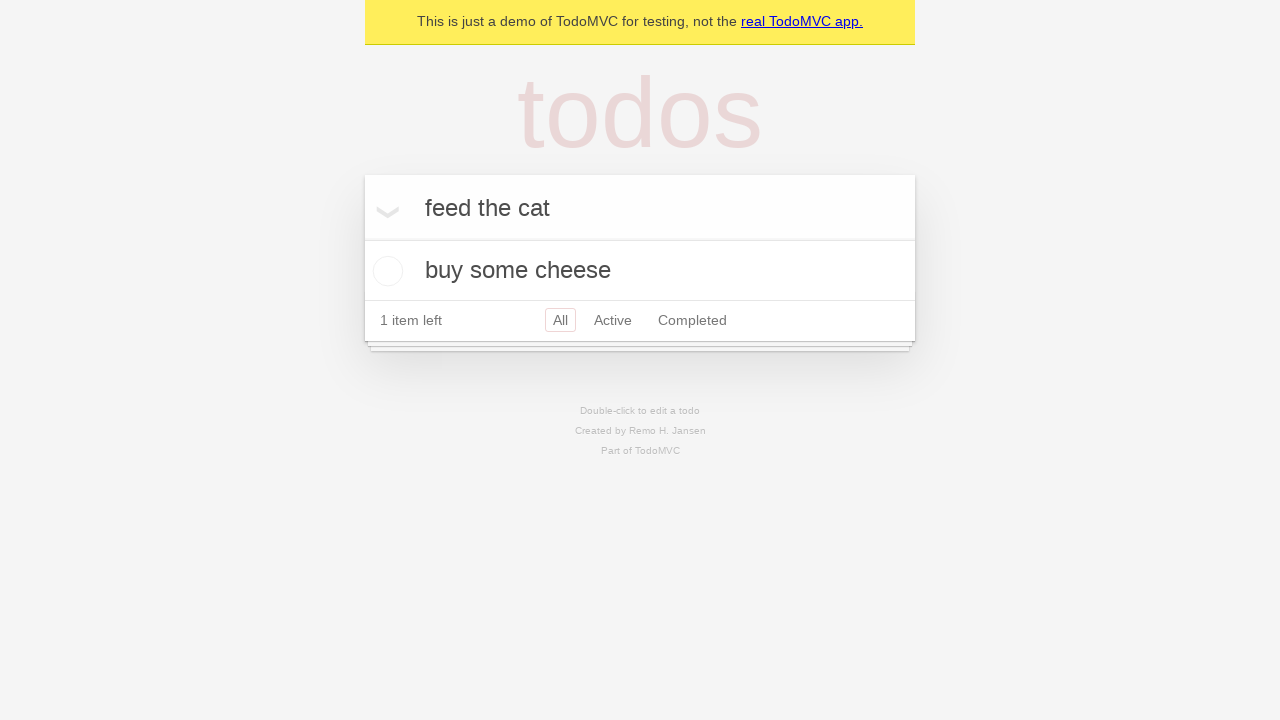

Pressed Enter to add second todo item on internal:attr=[placeholder="What needs to be done?"i]
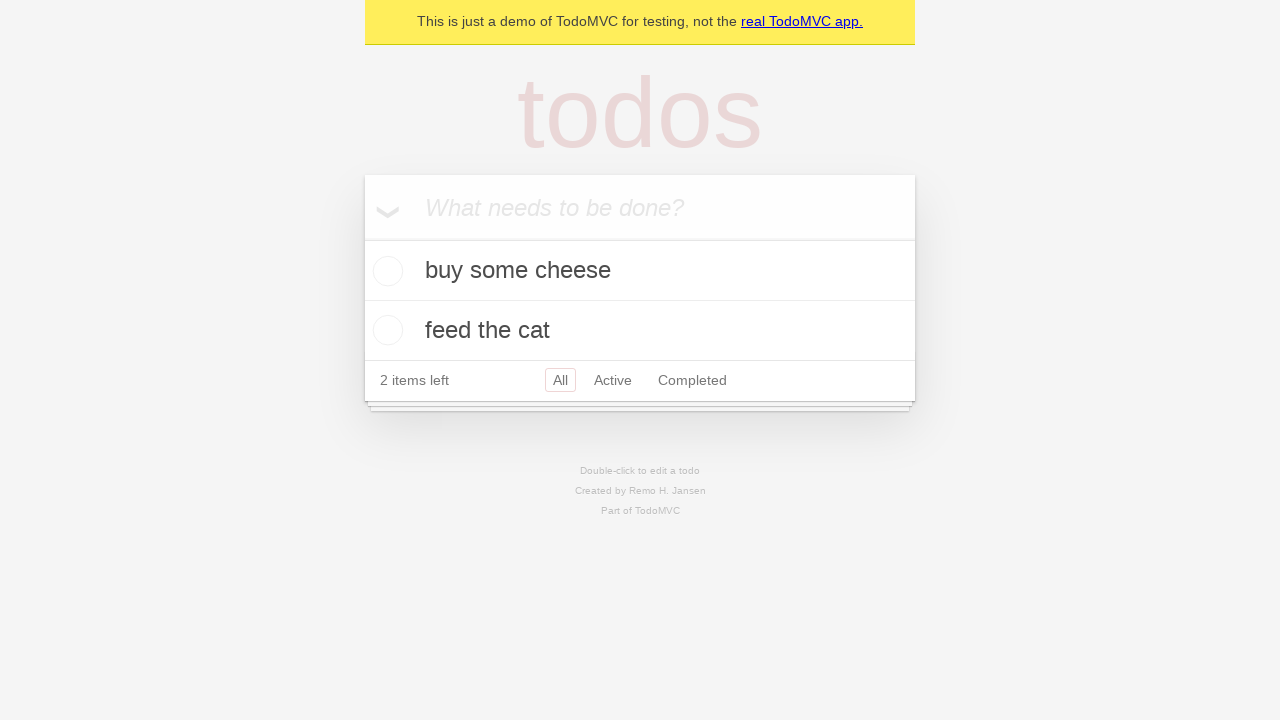

Second todo item appeared in the list, confirming both items are visible
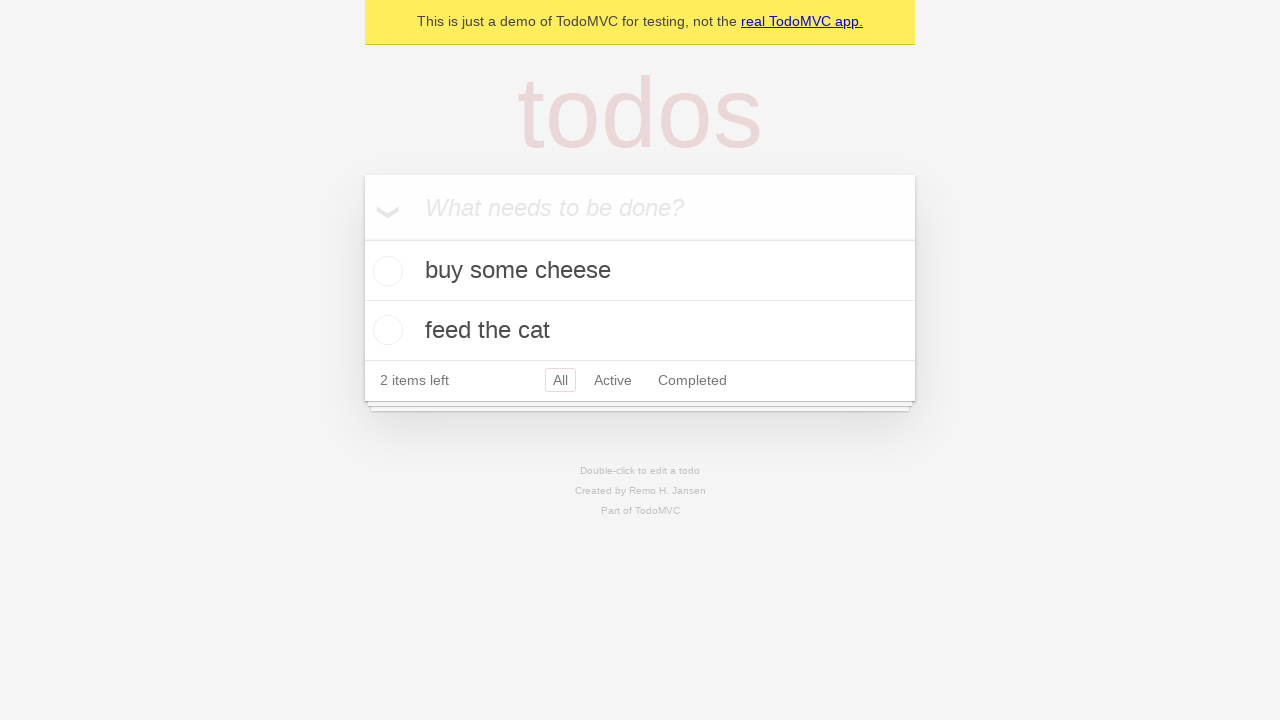

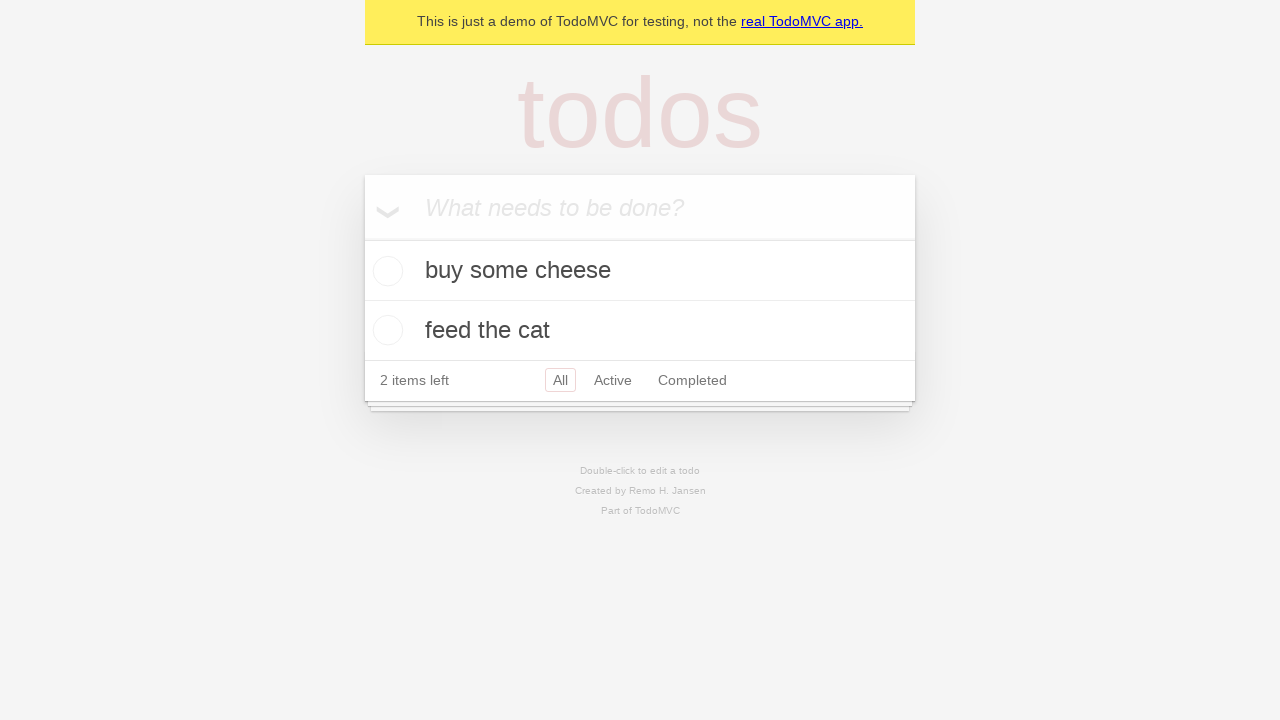